Tests jQuery UI drag and drop functionality by dragging an element and dropping it onto a target area

Starting URL: https://jqueryui.com/droppable/

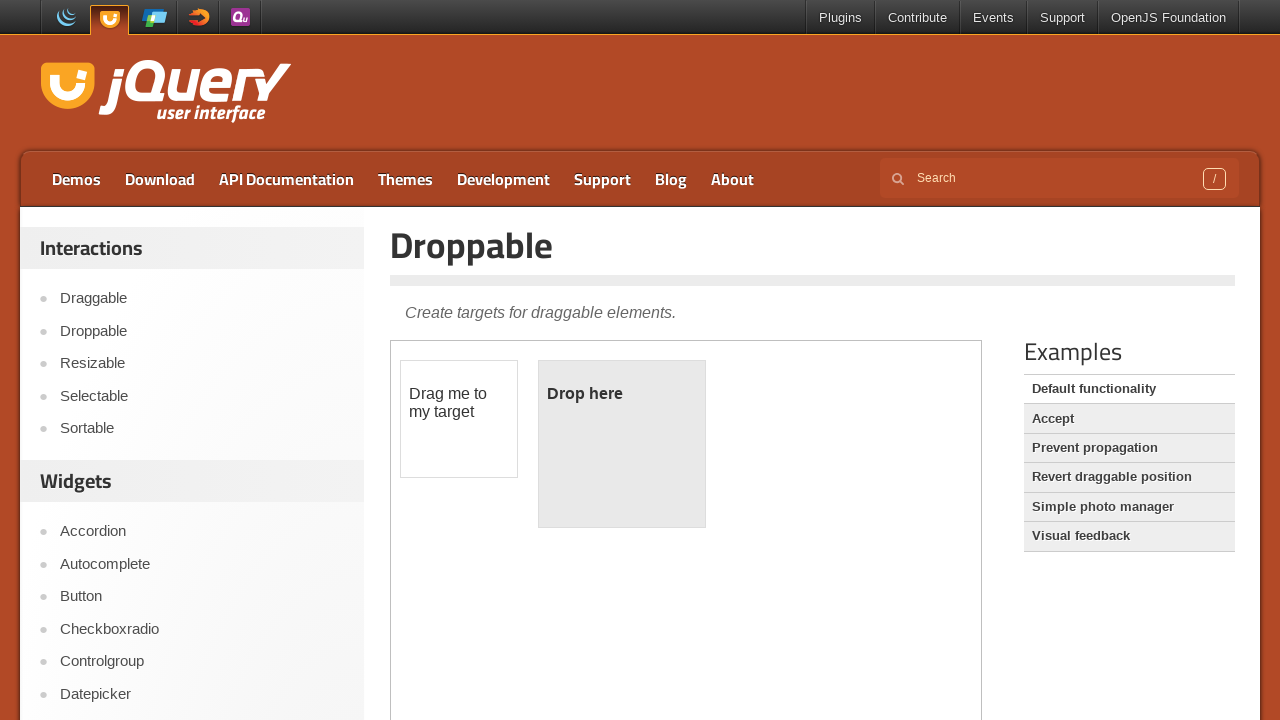

Located the demo iframe containing drag and drop elements
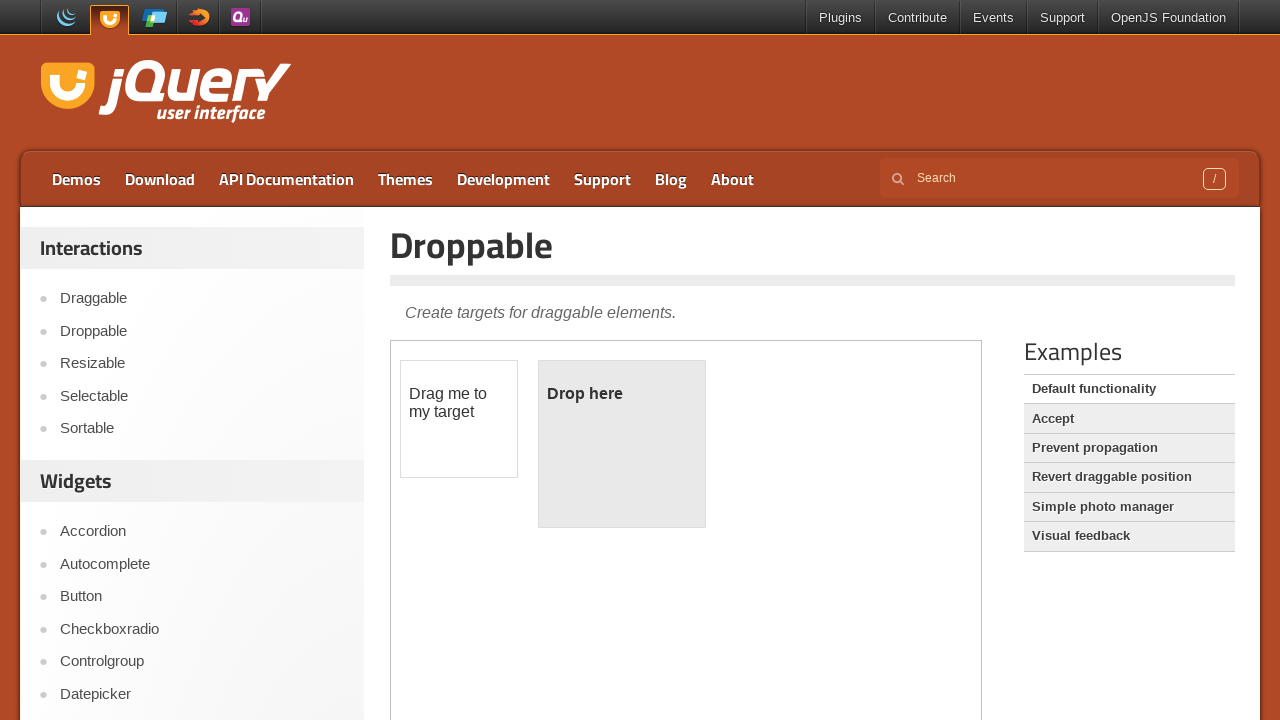

Located the draggable element with ID 'draggable'
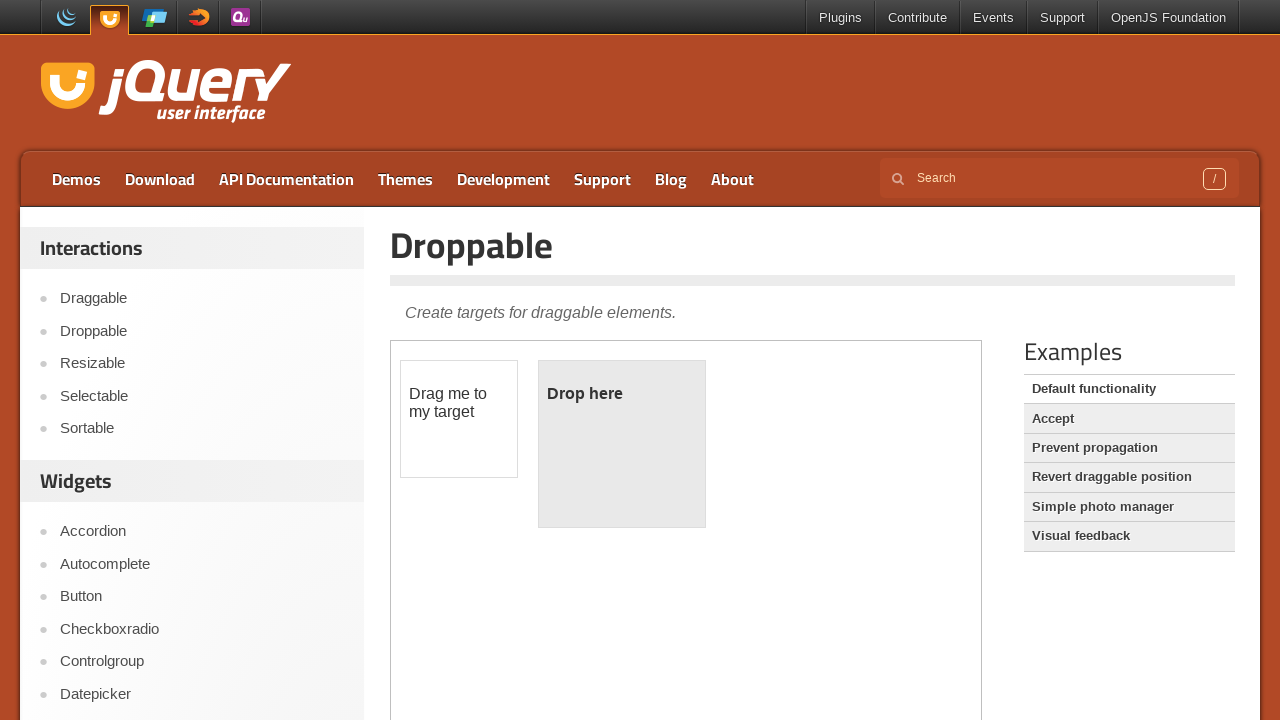

Located the droppable target area with ID 'droppable'
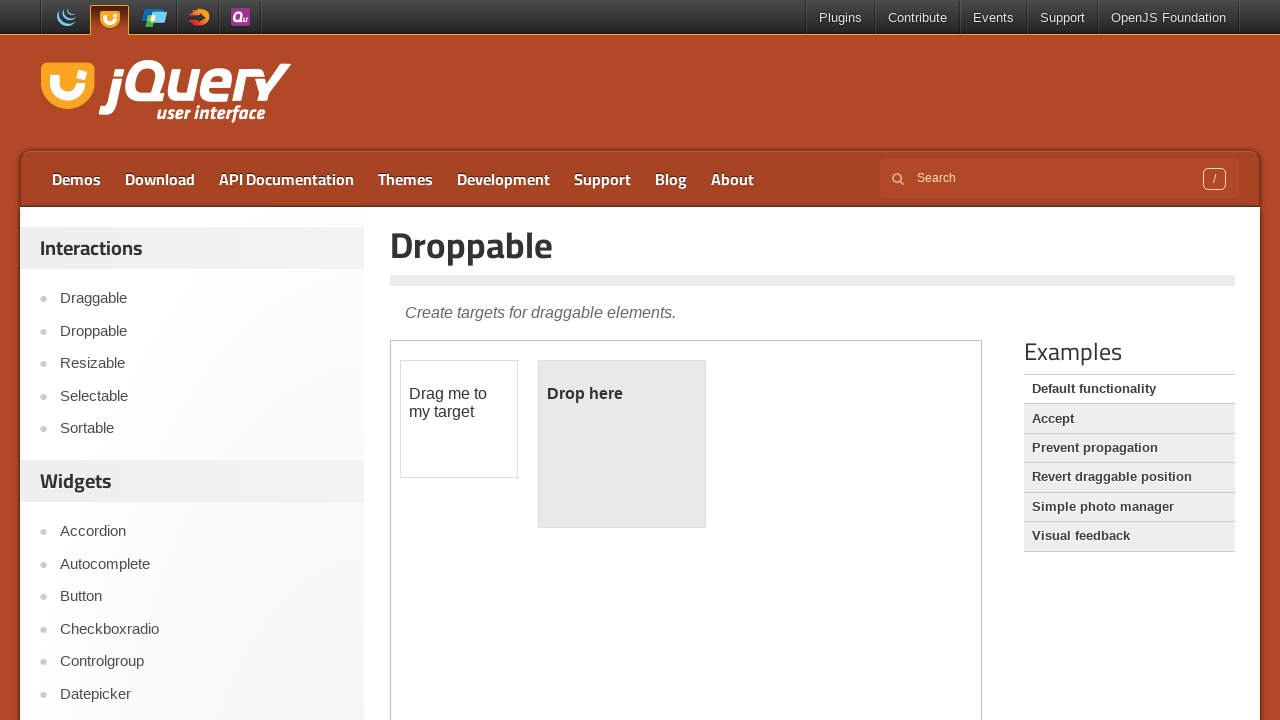

Dragged the draggable element and dropped it onto the droppable target area at (622, 444)
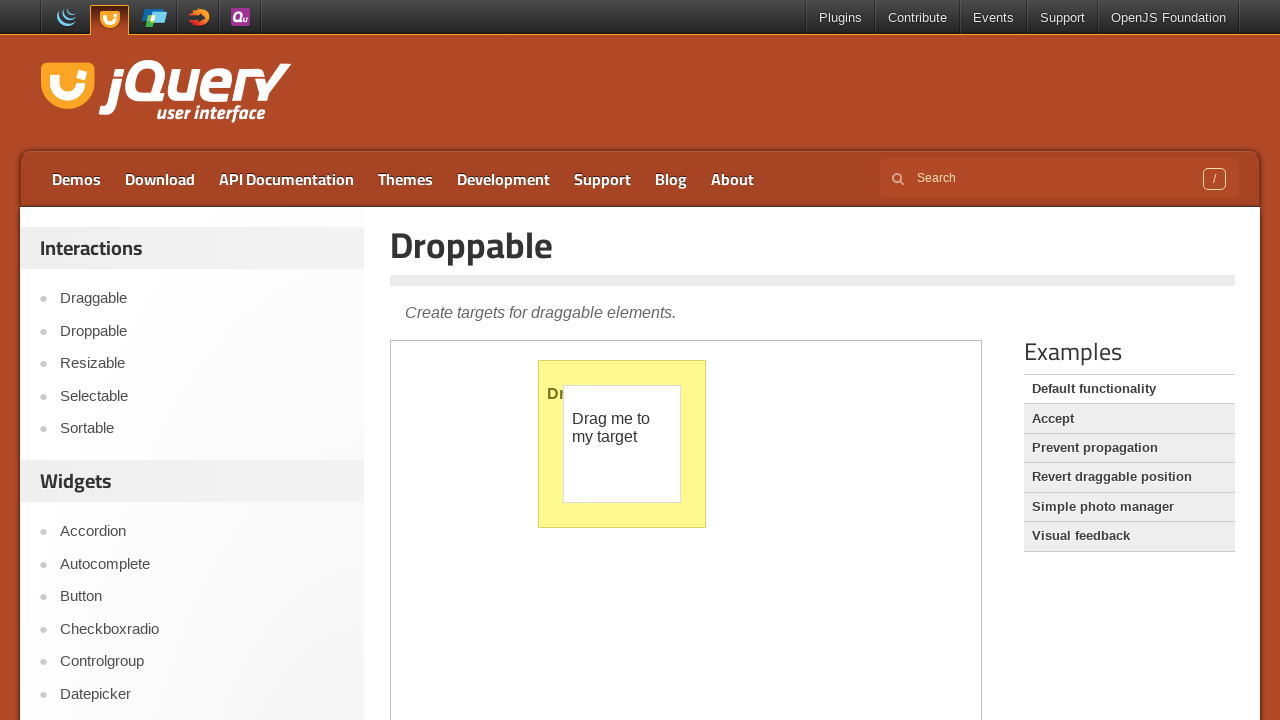

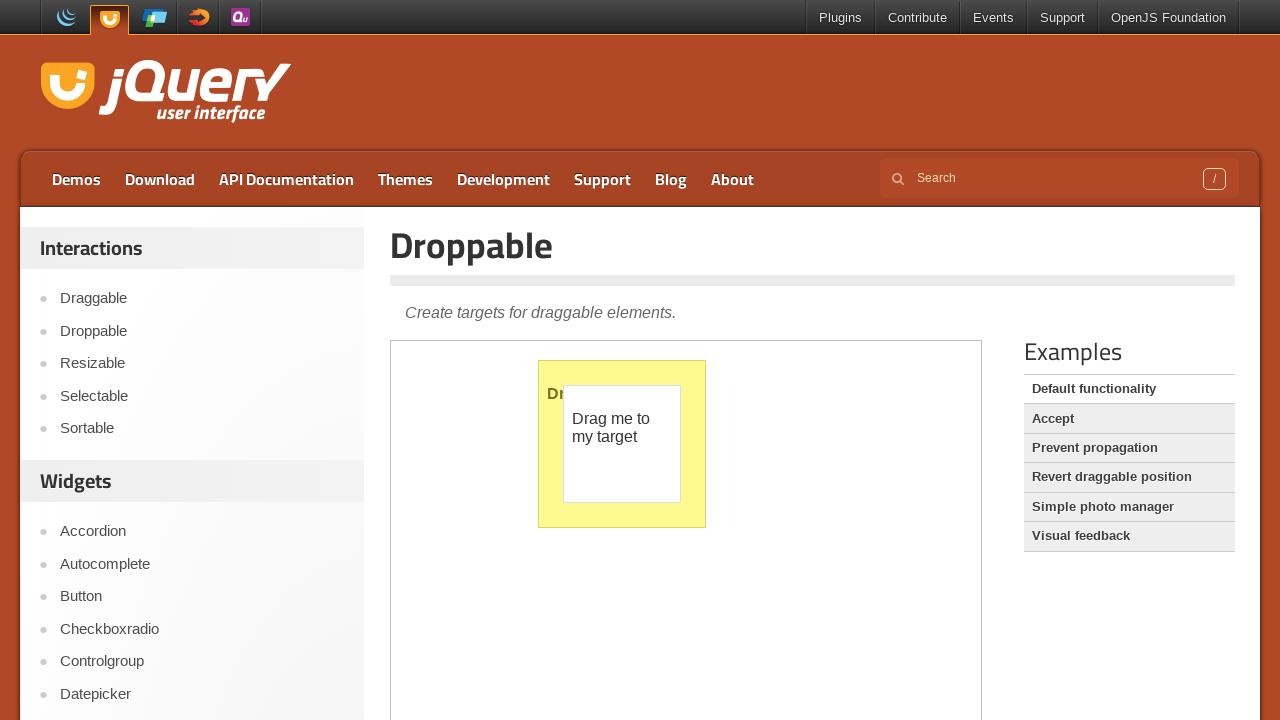